Tests multi-select functionality on a DevExpress demo page by clicking a checkbox to filter options and then selecting a filtered model

Starting URL: https://demos.devexpress.com/aspxeditorsdemos/ListEditors/MultiSelect.aspx

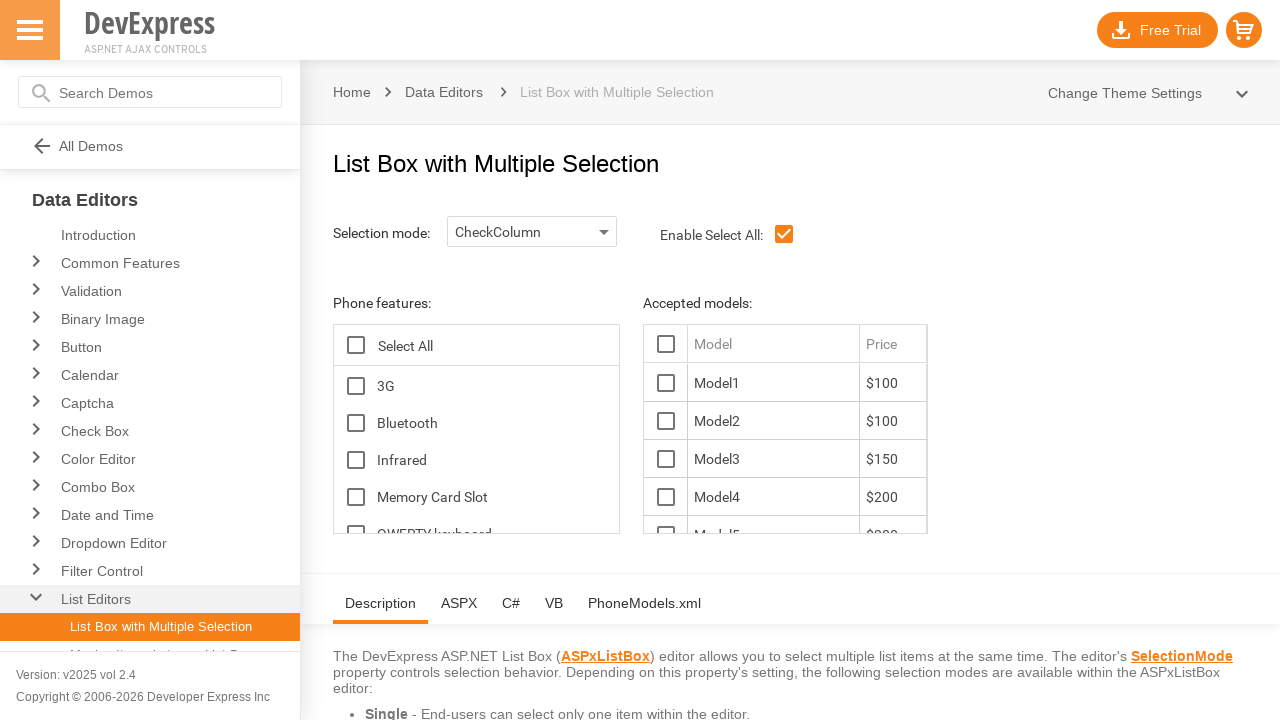

Clicked 3G checkbox to filter options at (356, 386) on xpath=//*[@id='ContentHolder_lbFeatures_TG_D']
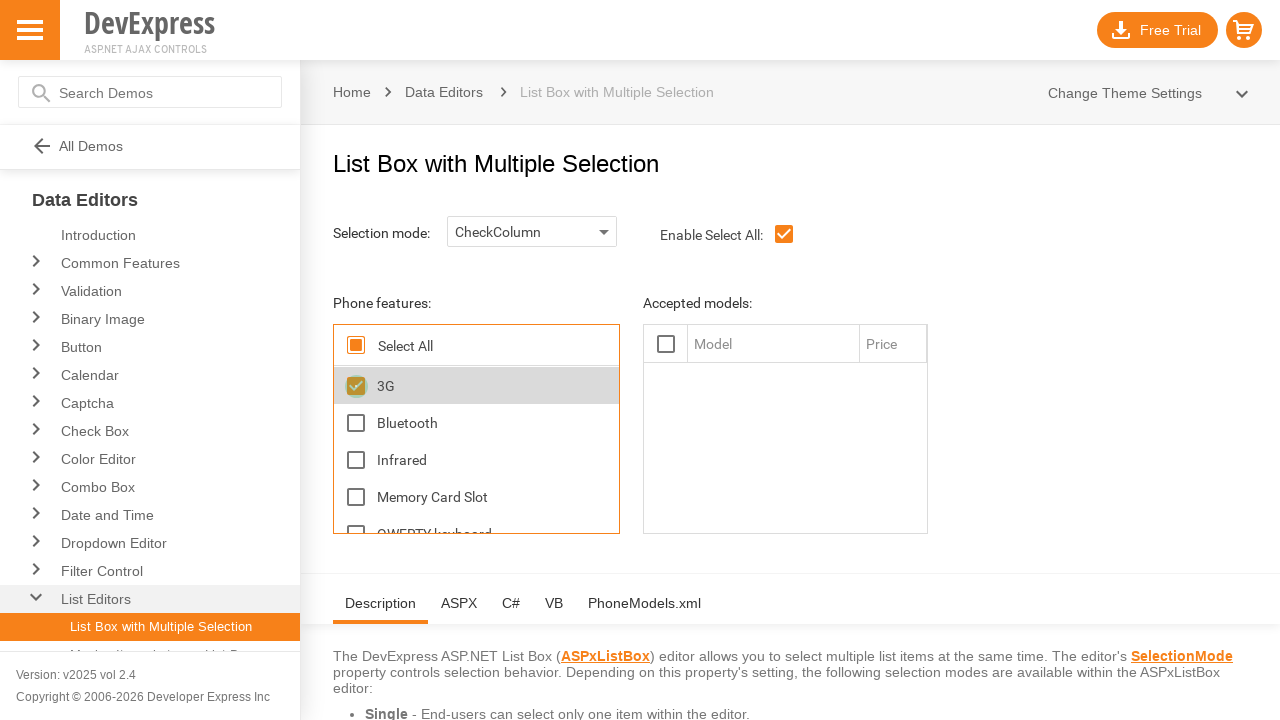

Filtered model option became visible
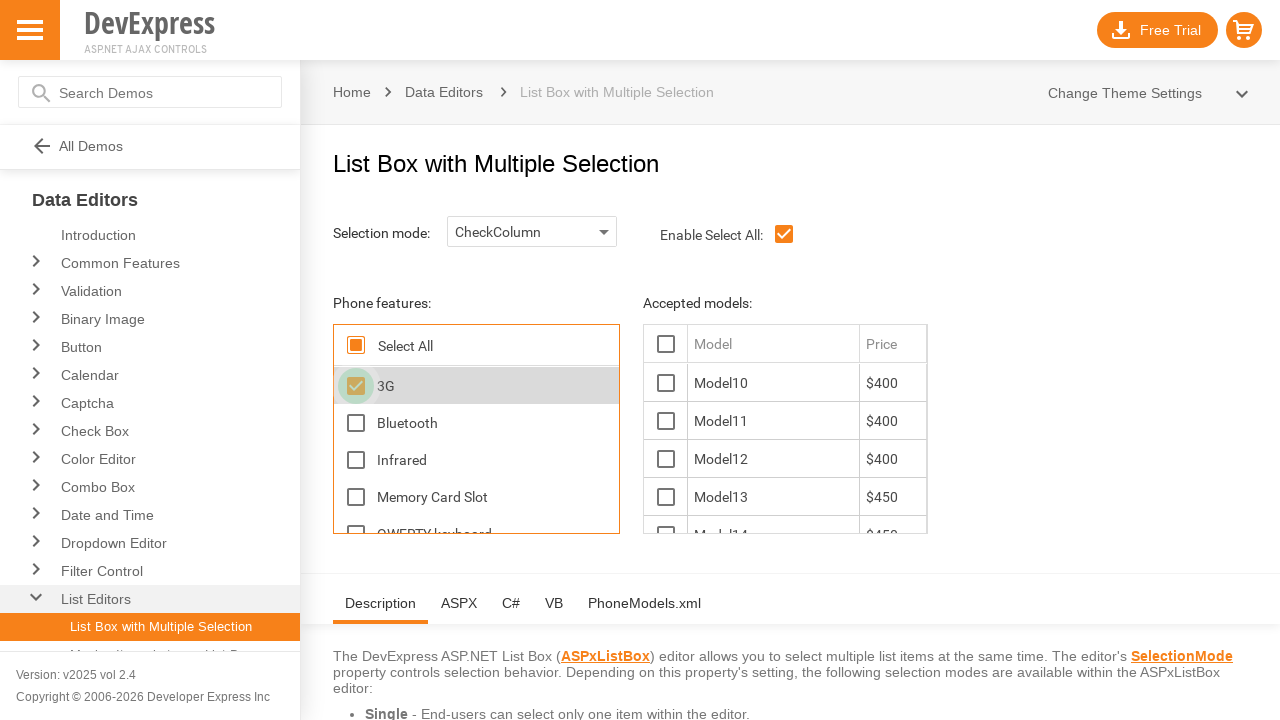

Clicked on the filtered model option at (666, 383) on xpath=//*[@id='ContentHolder_lbModels_10_D']
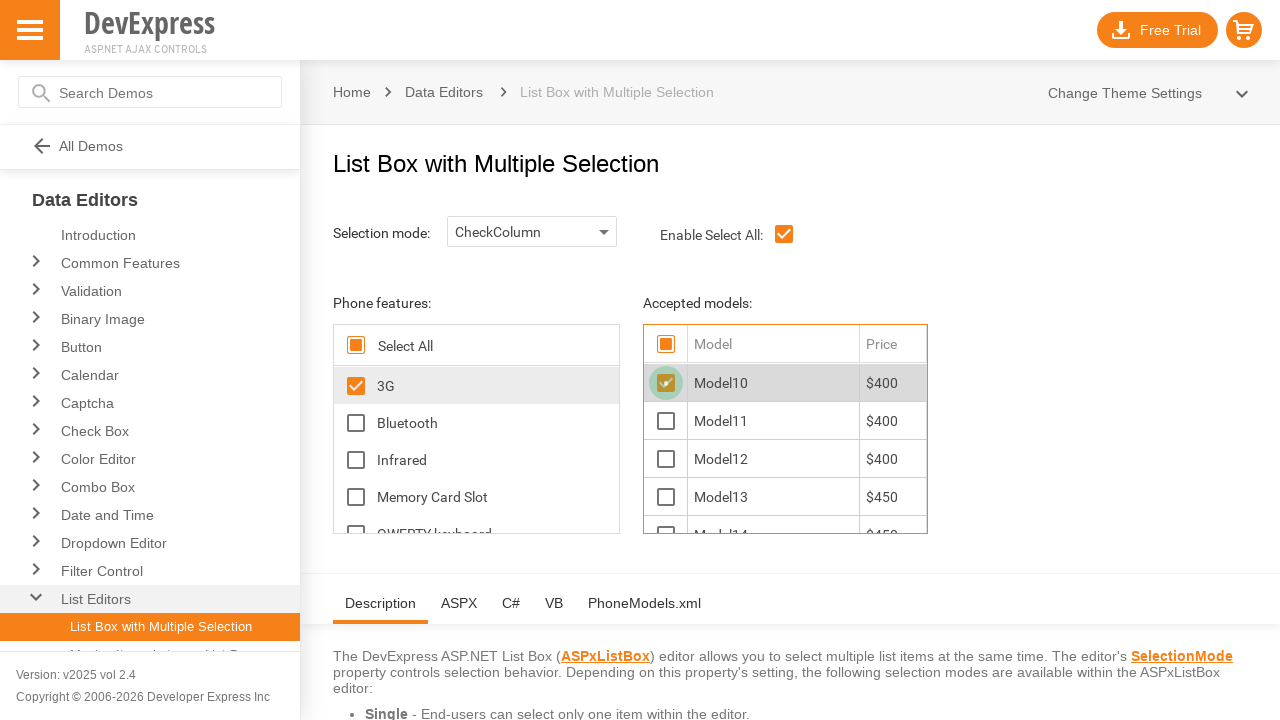

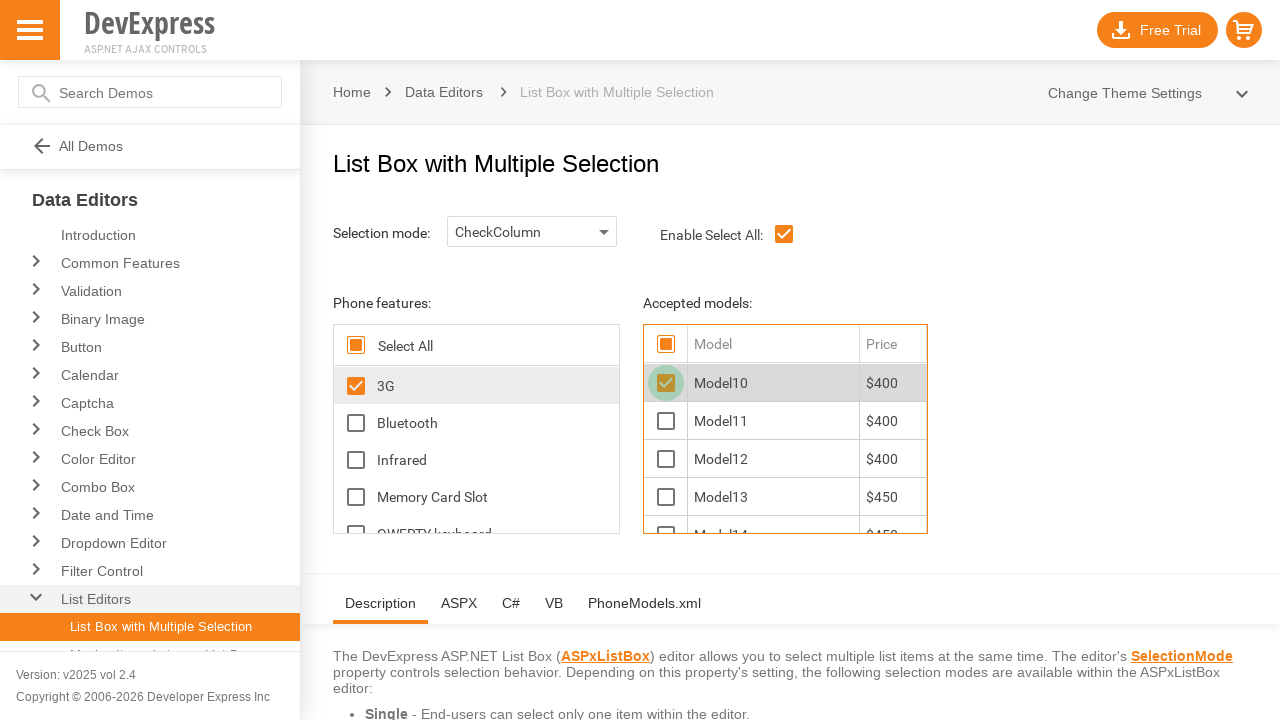